Tests the search functionality on an e-commerce site by searching for "carrot" and verifying that product results are displayed

Starting URL: https://rahulshettyacademy.com/seleniumPractise/#/

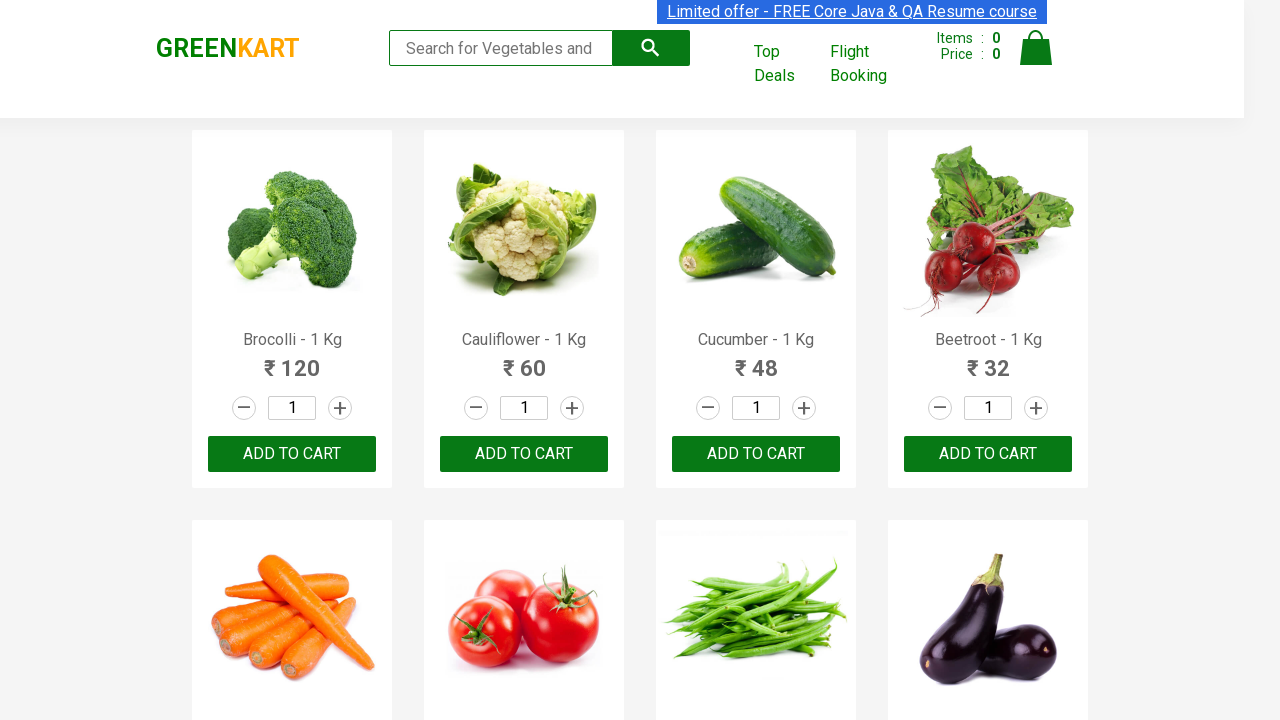

Filled search box with 'carrot' on input.search-keyword
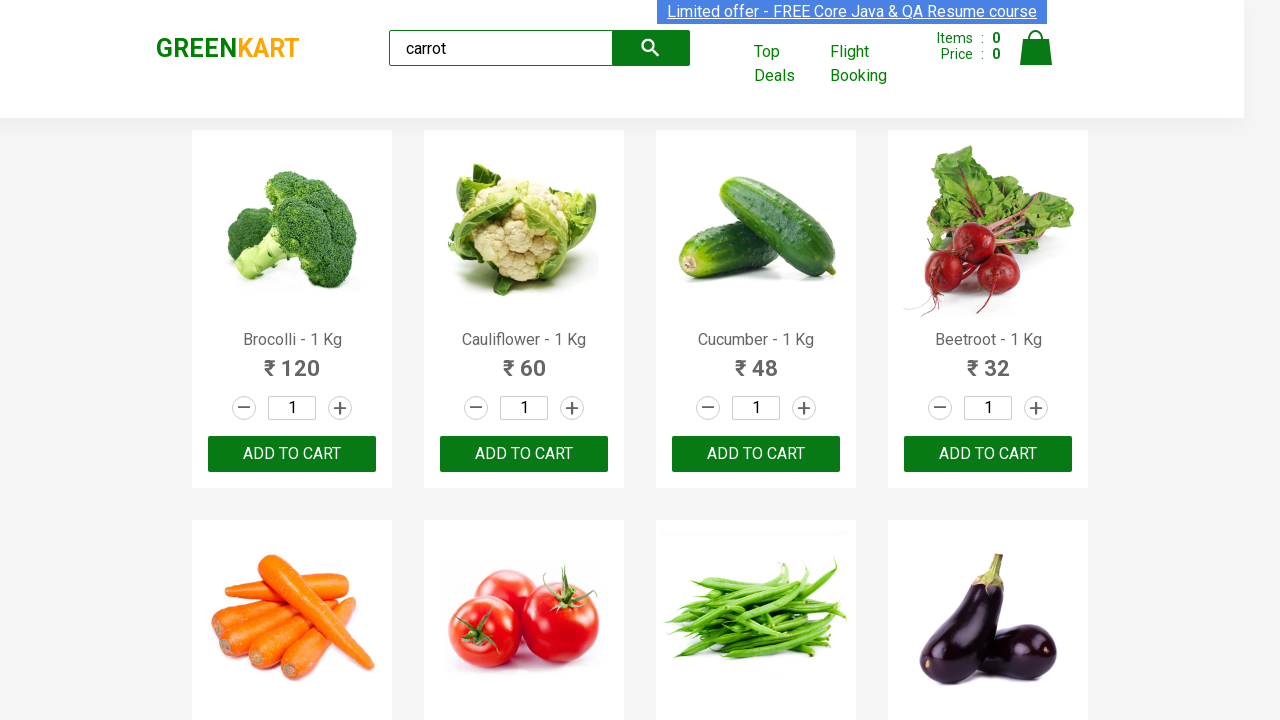

Clicked search button to search for carrot at (651, 48) on button.search-button
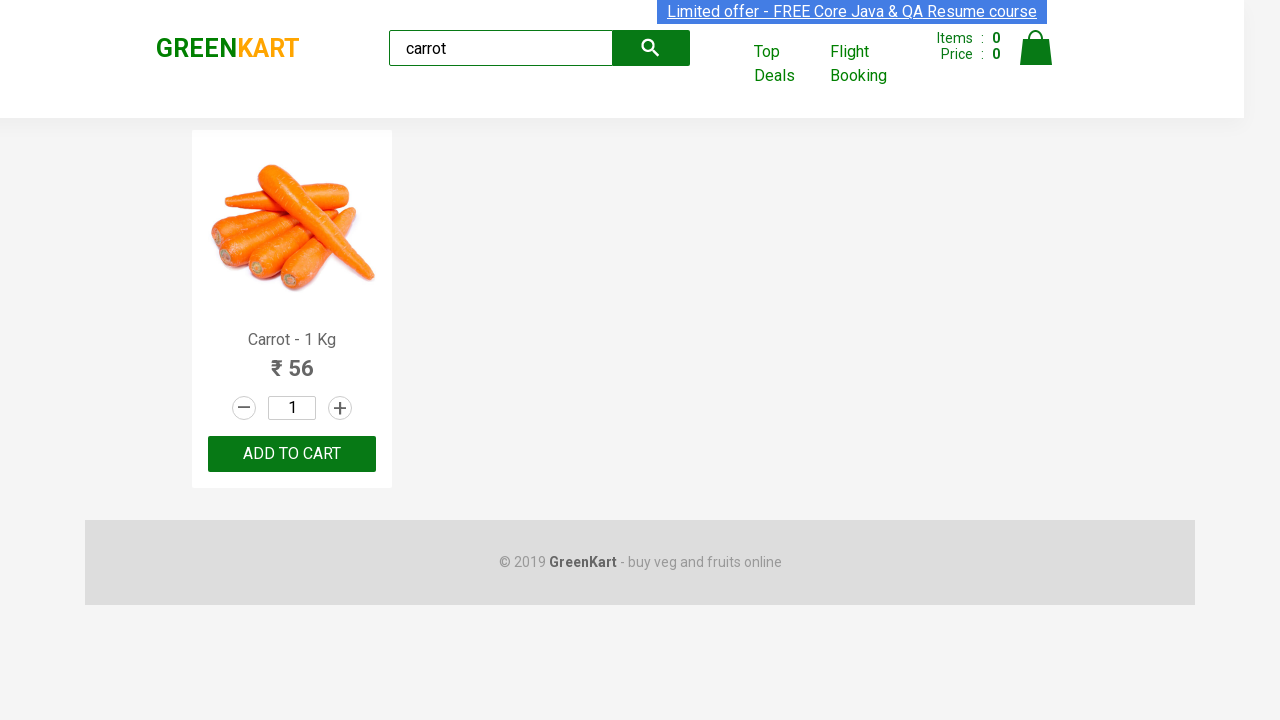

Product results loaded and displayed
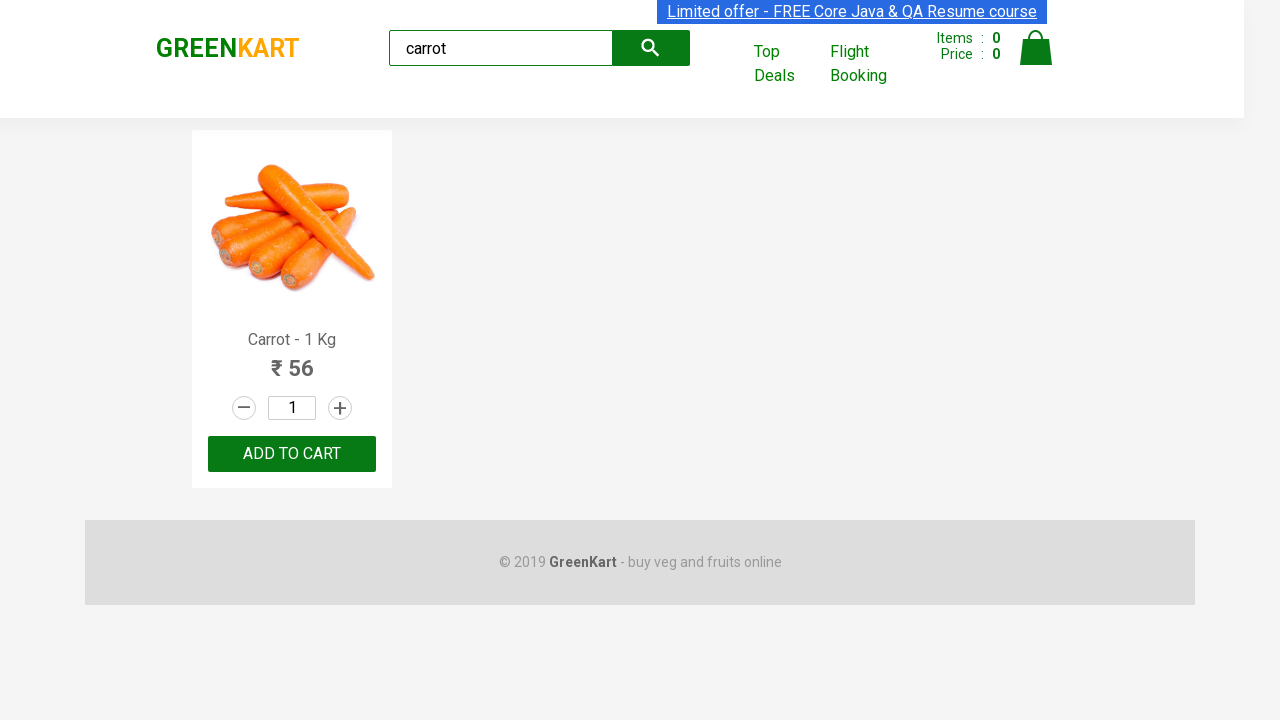

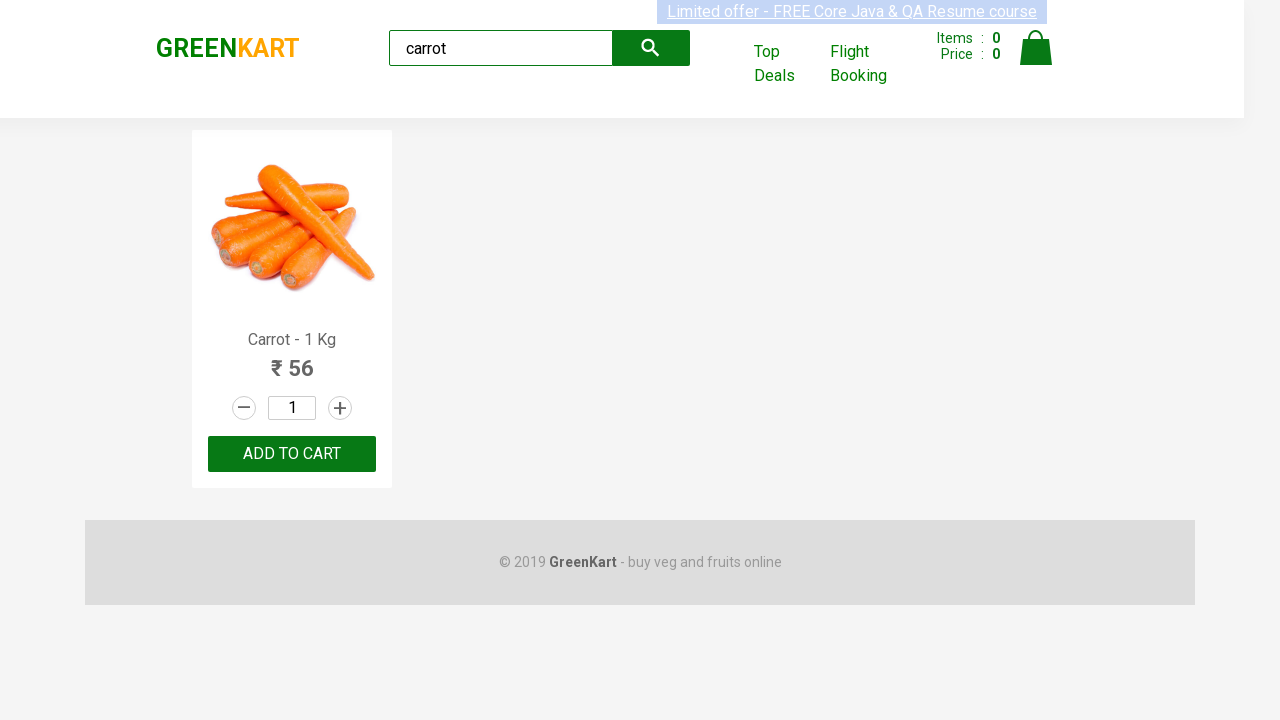